Tests text input functionality by entering text into an input field and clicking a button that updates its label based on the input value

Starting URL: http://uitestingplayground.com/textinput

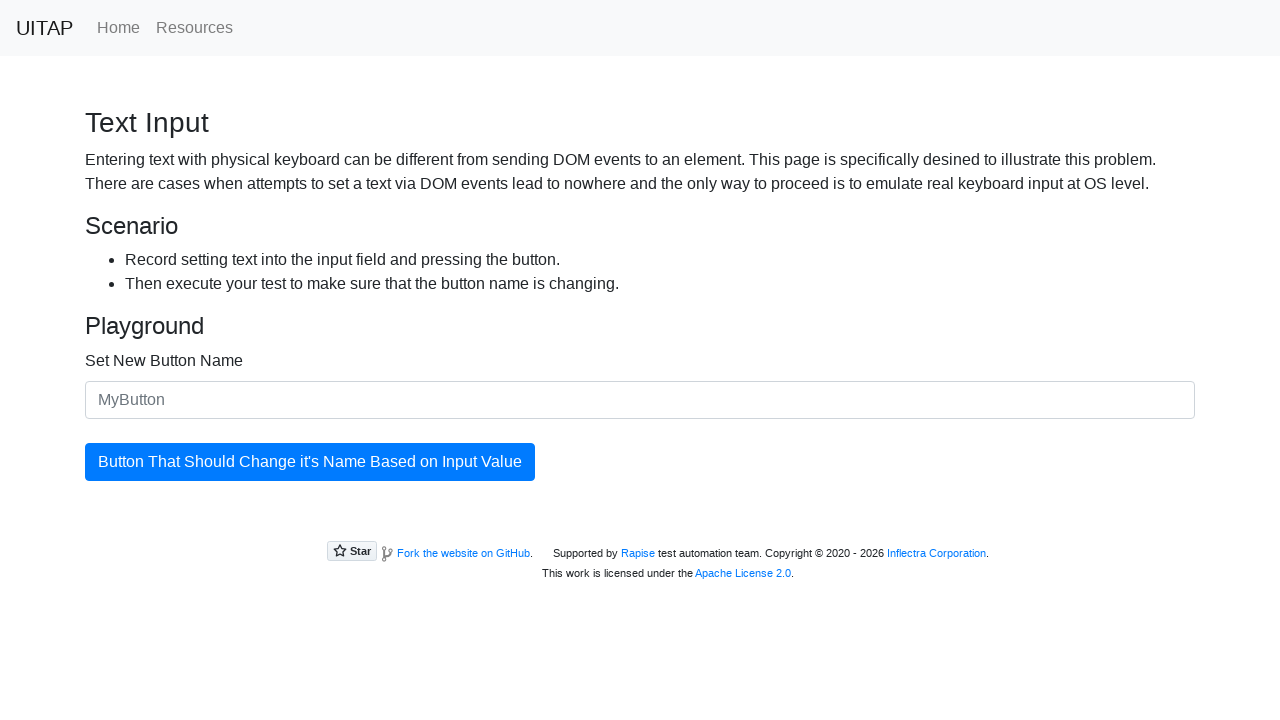

Filled input field with 'SkyPro' as new button name on #newButtonName
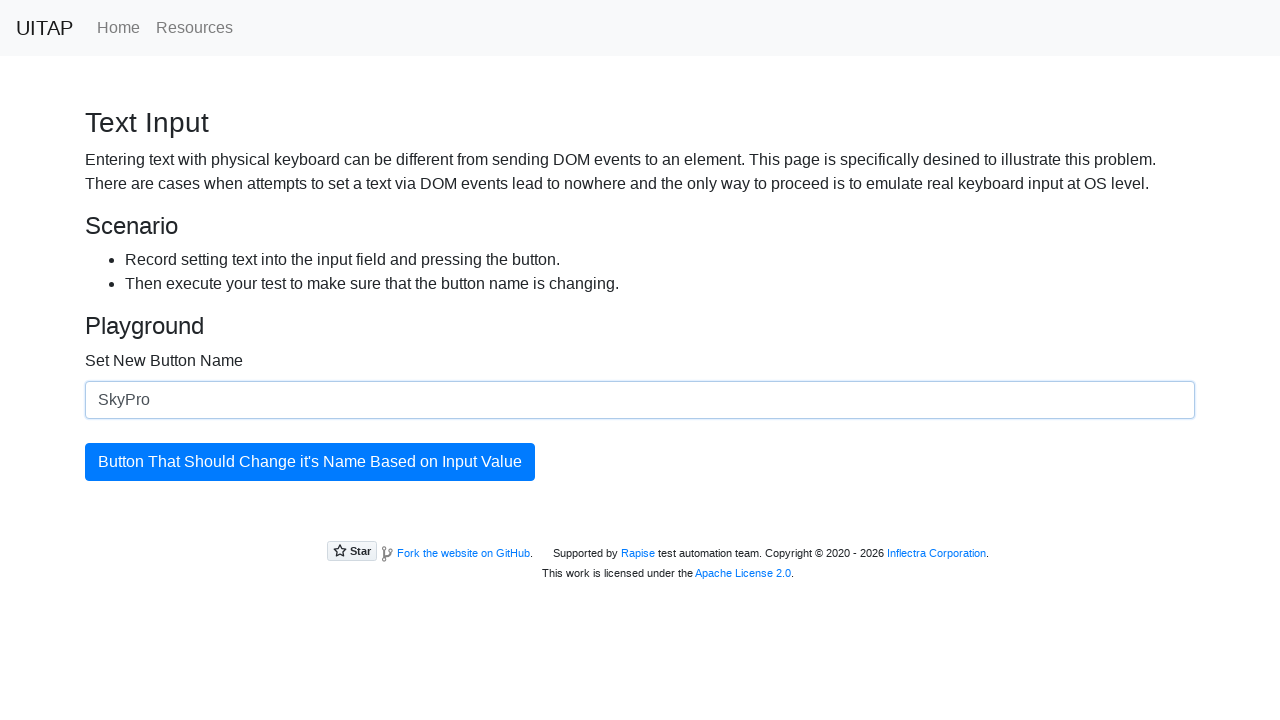

Clicked the button to update its label at (310, 462) on #updatingButton
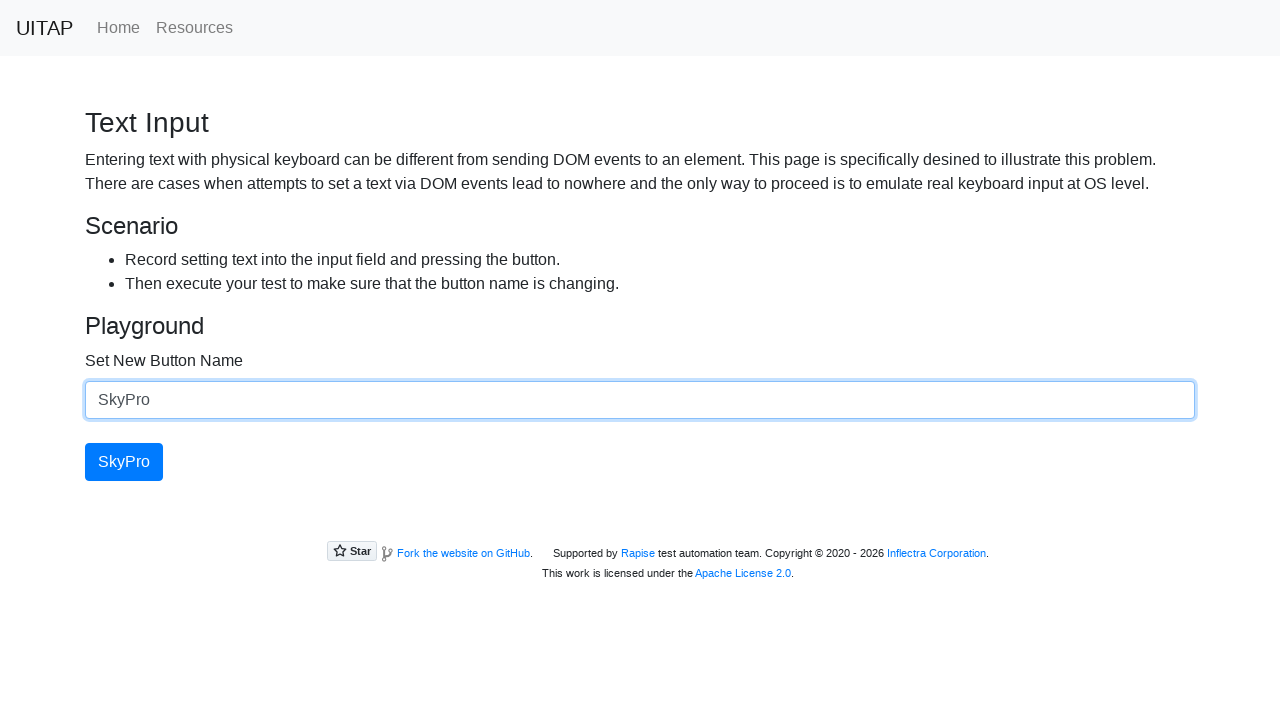

Button label successfully updated to 'SkyPro'
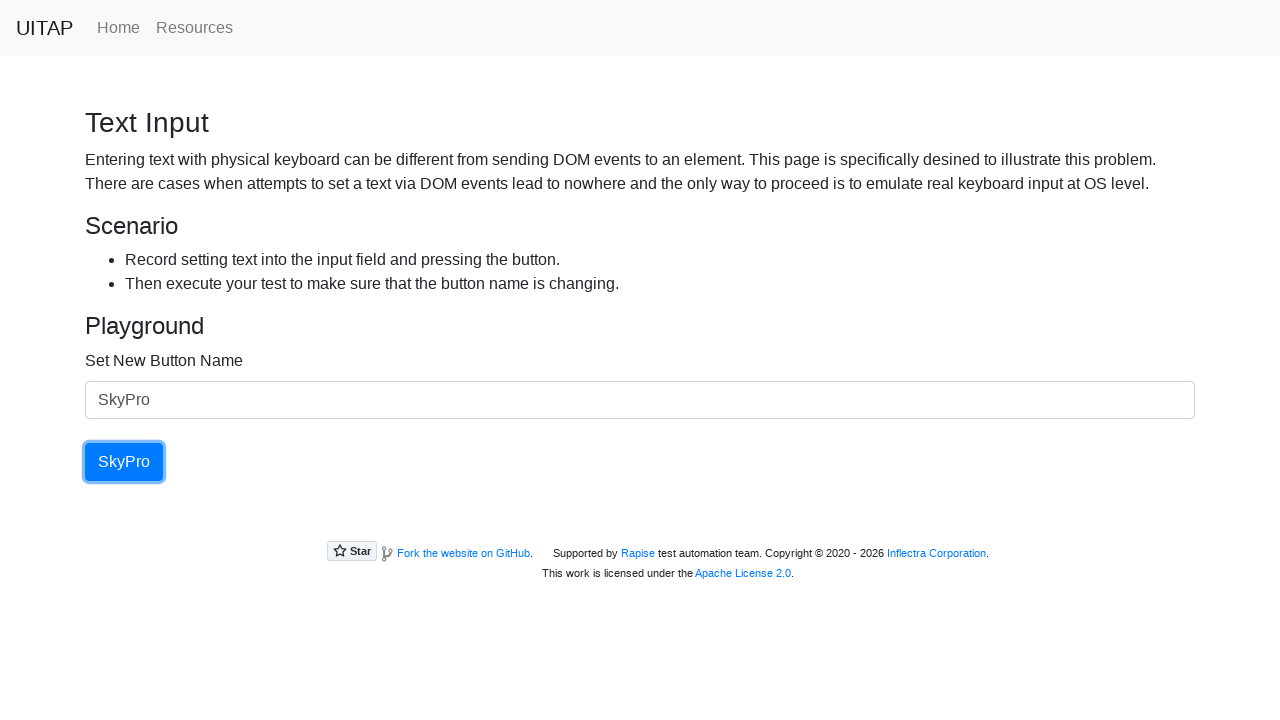

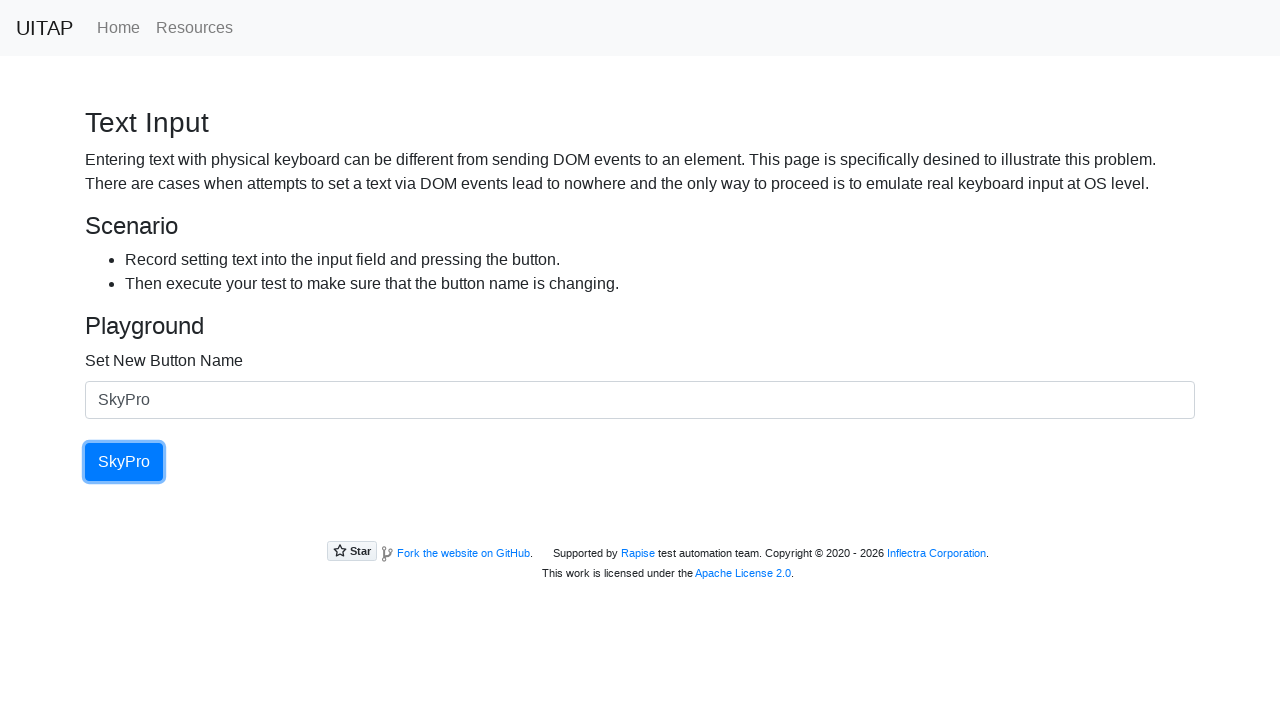